Tests alert interaction by clicking a button to trigger an alert, entering text into the alert prompt, and accepting it

Starting URL: https://www.leafground.com/alert.xhtml

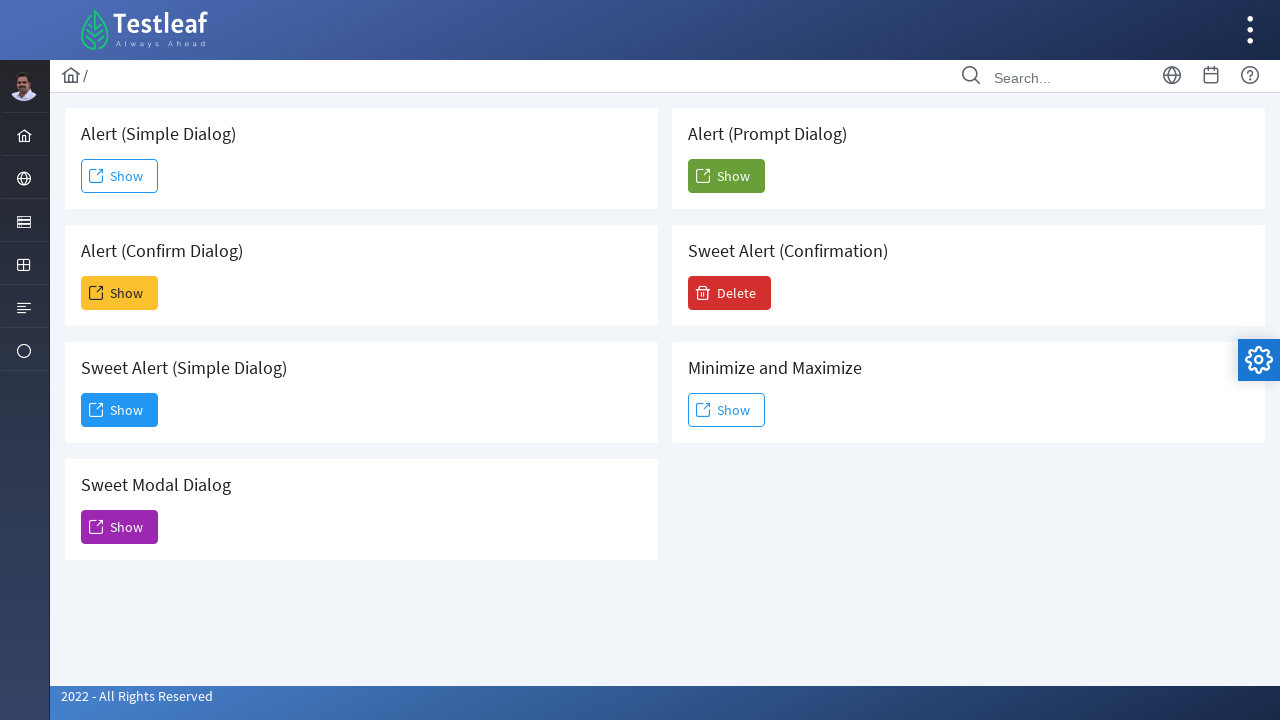

Clicked button to trigger alert dialog at (726, 176) on xpath=//button[contains(@class, 'ui-button-success')]
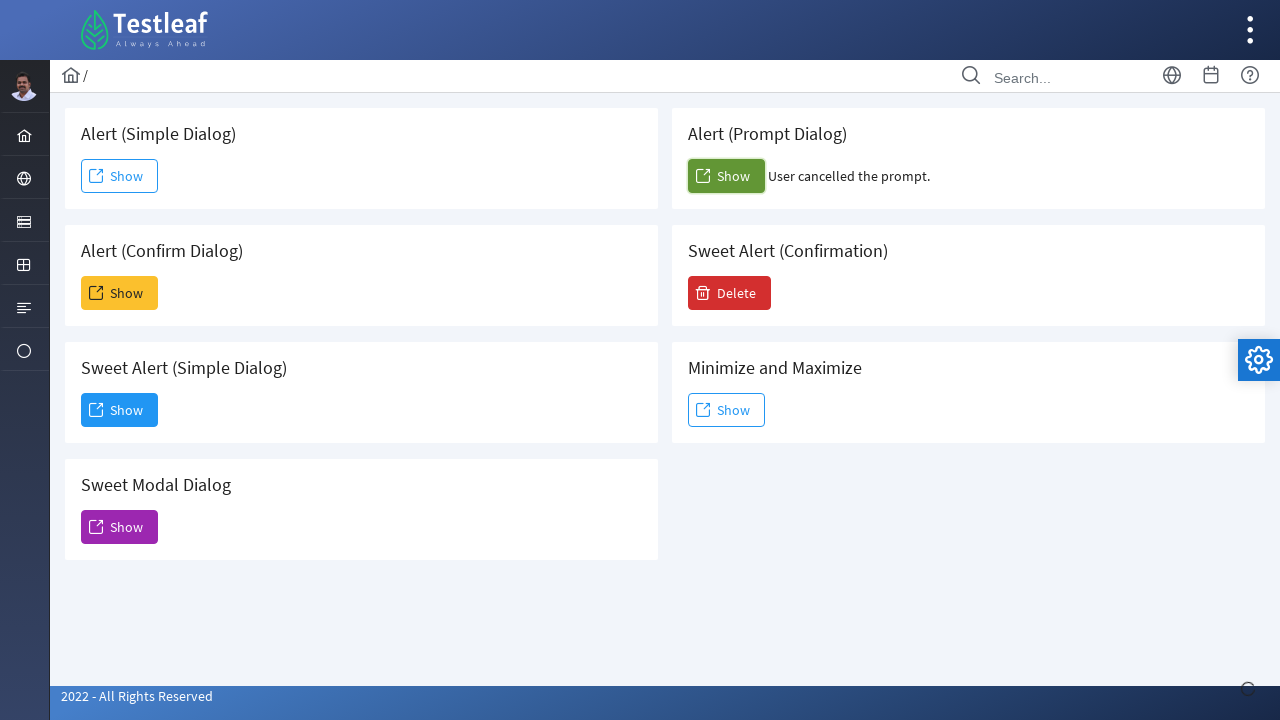

Set up dialog handler to accept alert with text input
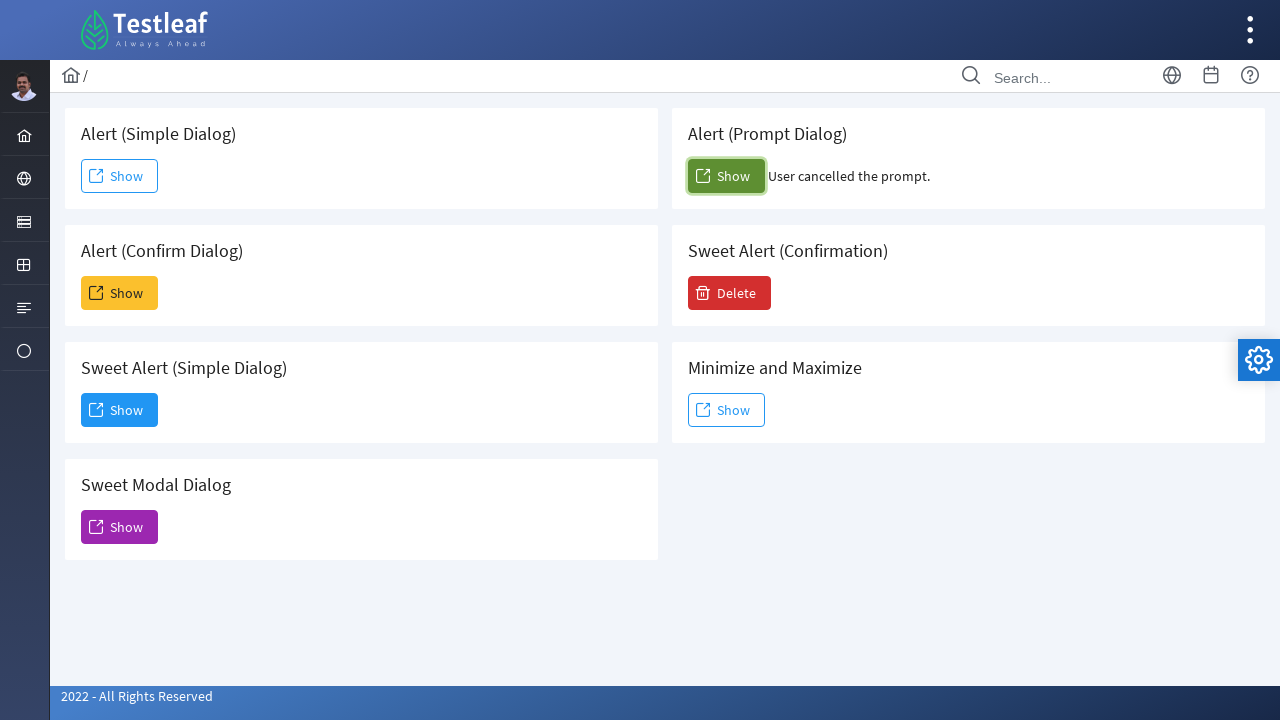

Waited for result element to appear
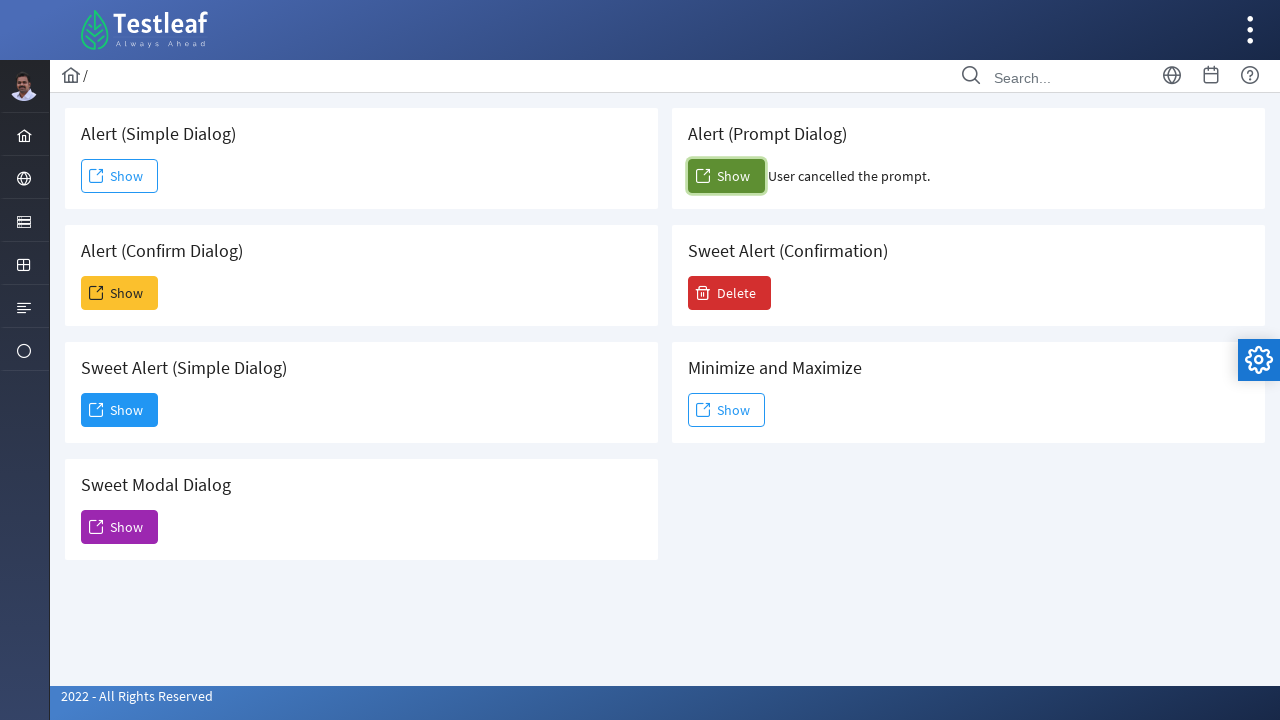

Retrieved alert result text: User cancelled the prompt.
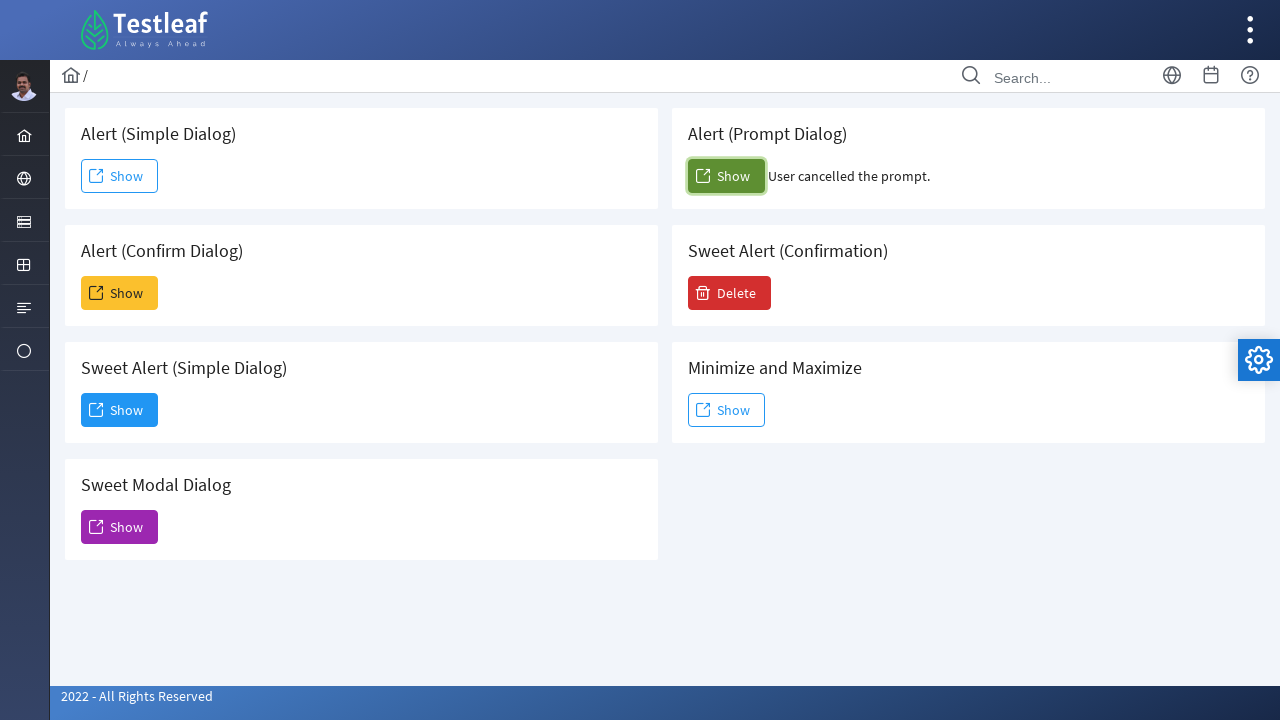

Printed alert result to console
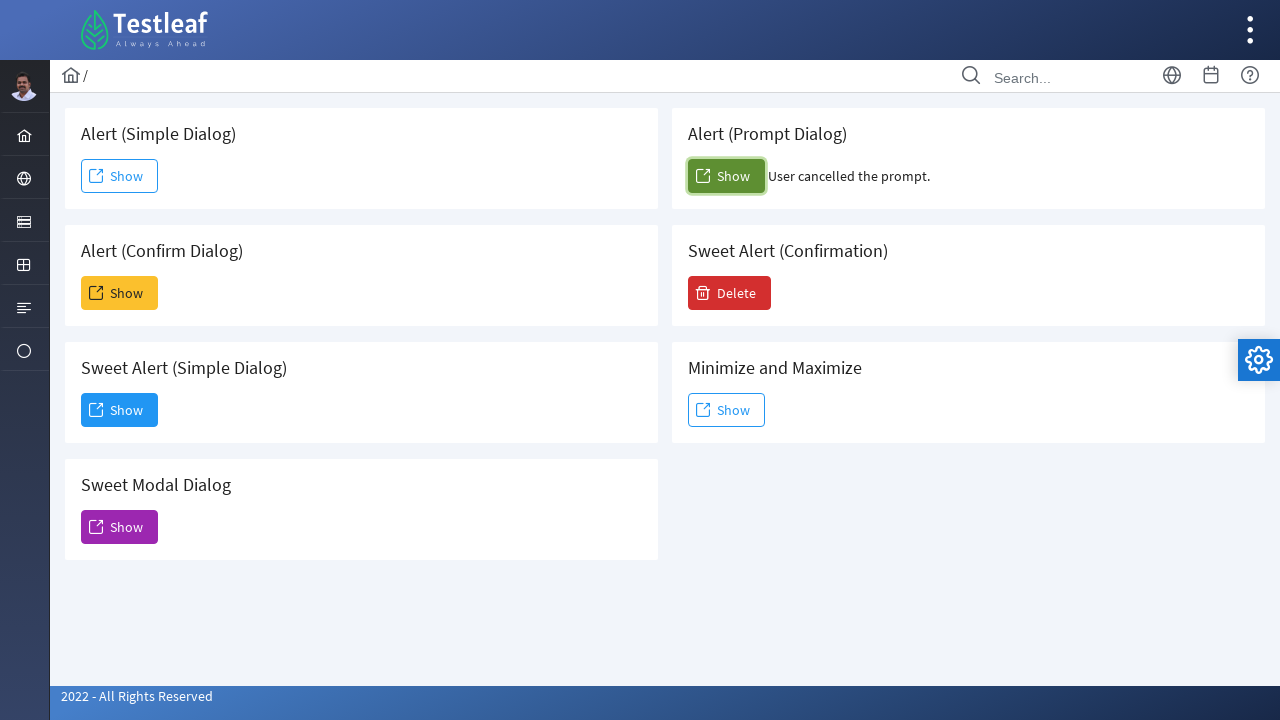

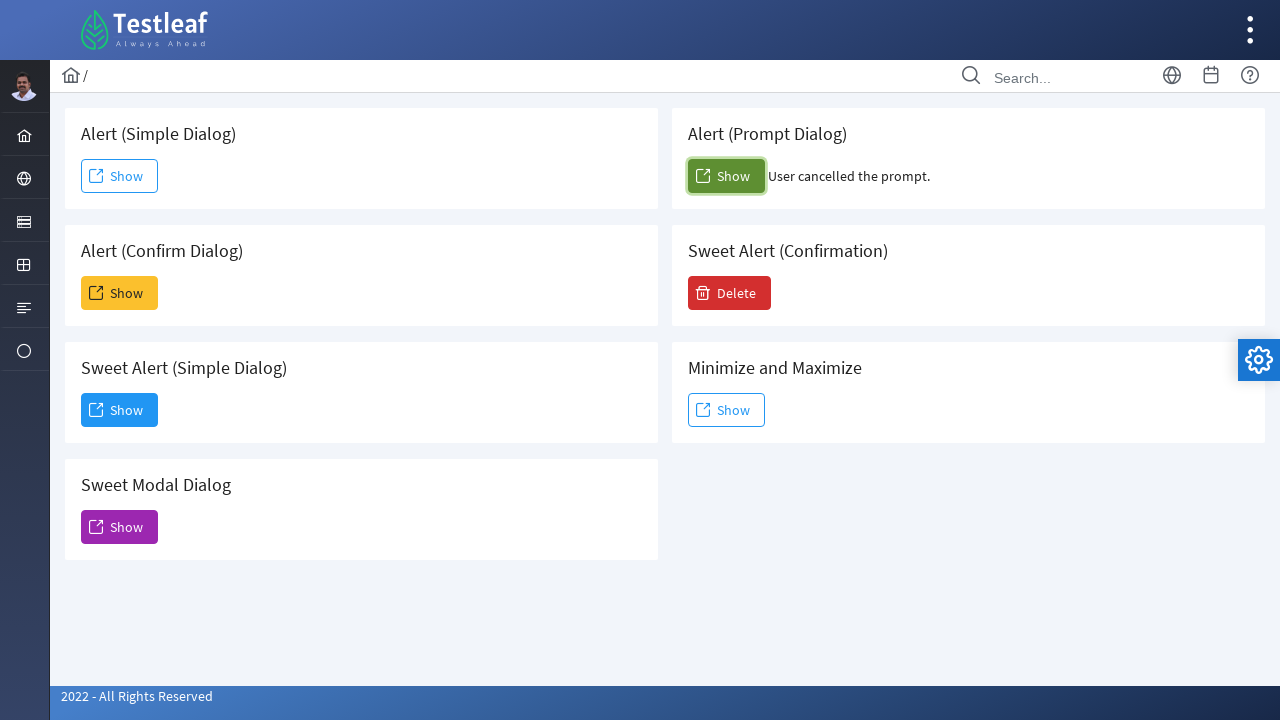